Reloads the page multiple times until the Gallery menu item appears, demonstrating the disappearing element behavior

Starting URL: https://the-internet.herokuapp.com/disappearing_elements

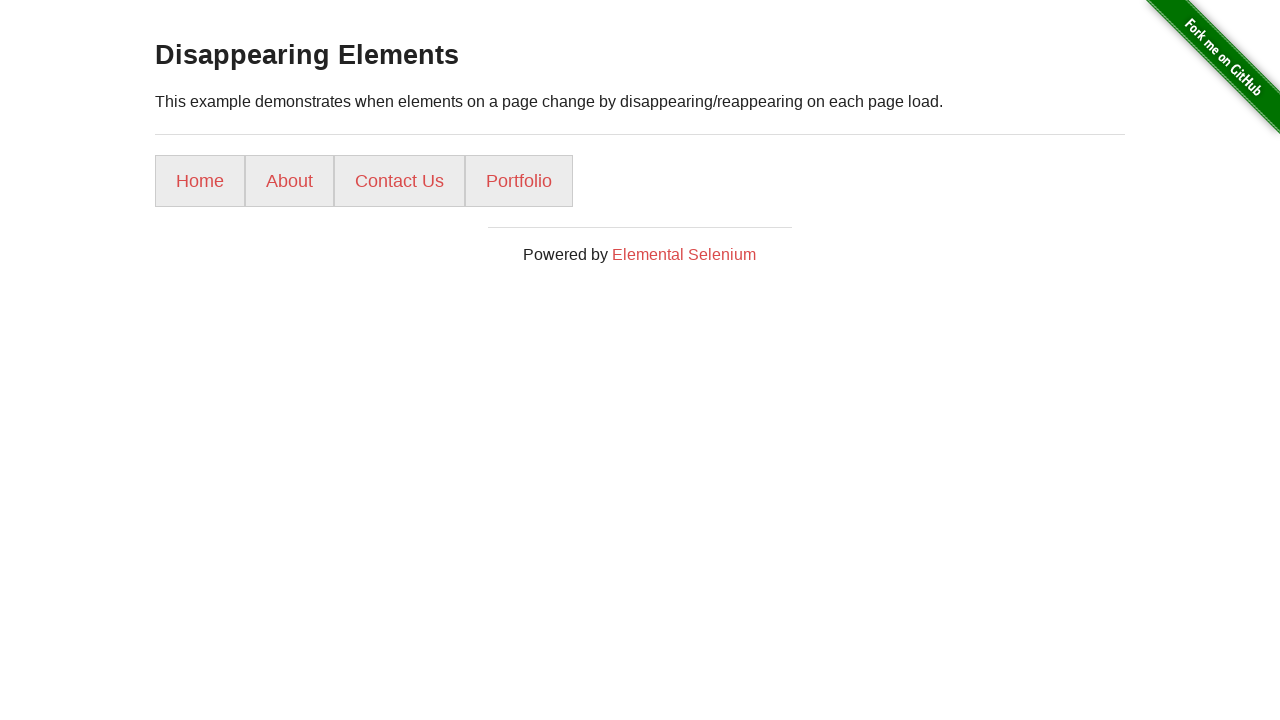

Navigated to disappearing elements page
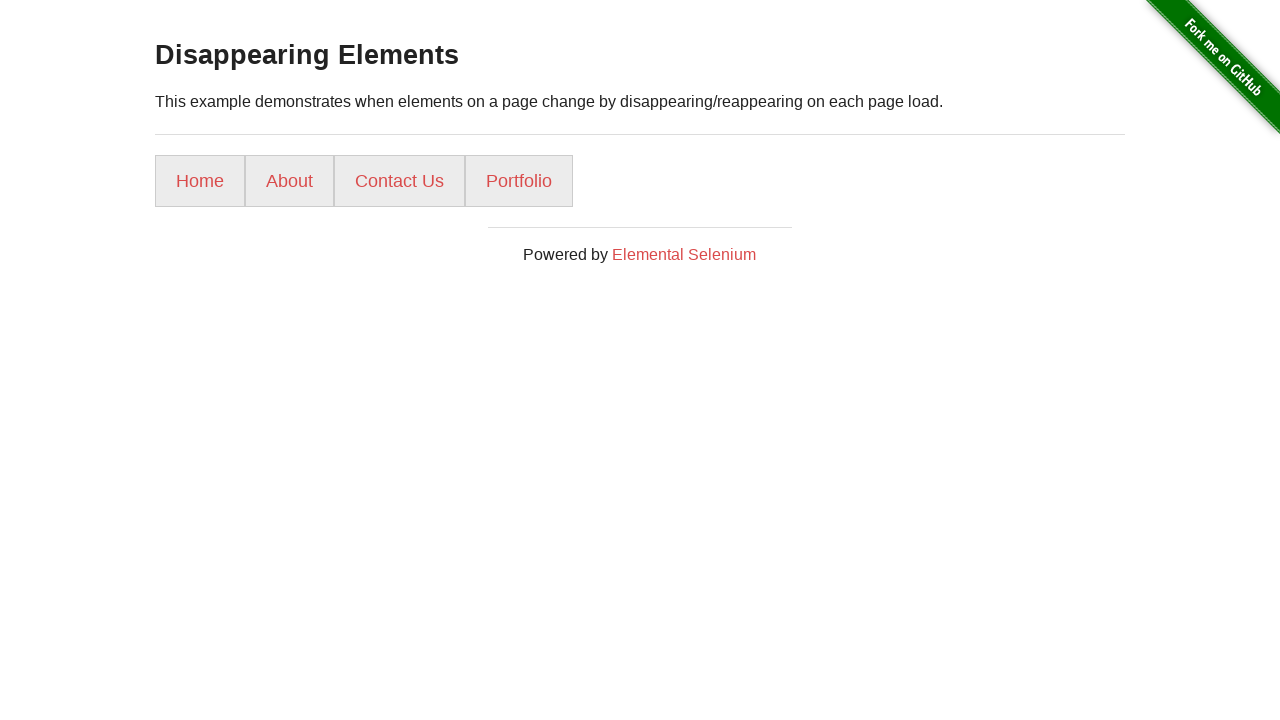

Retrieved menu items on attempt 1
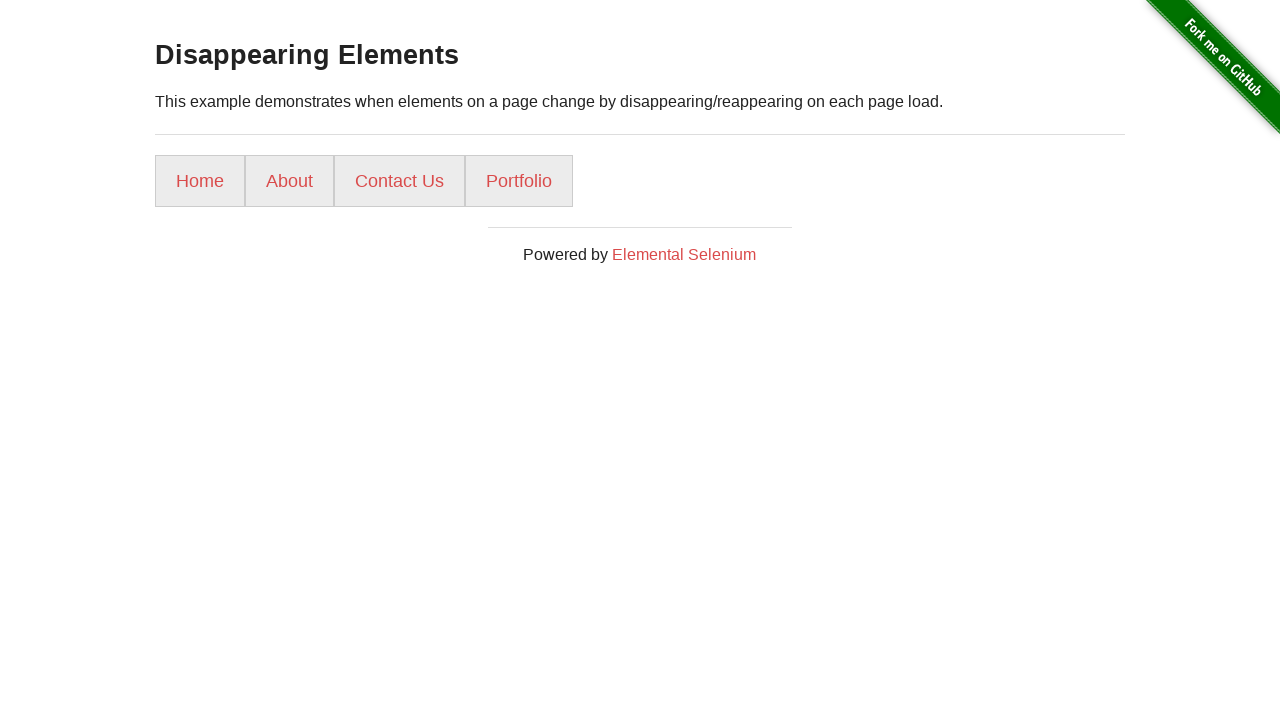

Reloaded page (attempt 1)
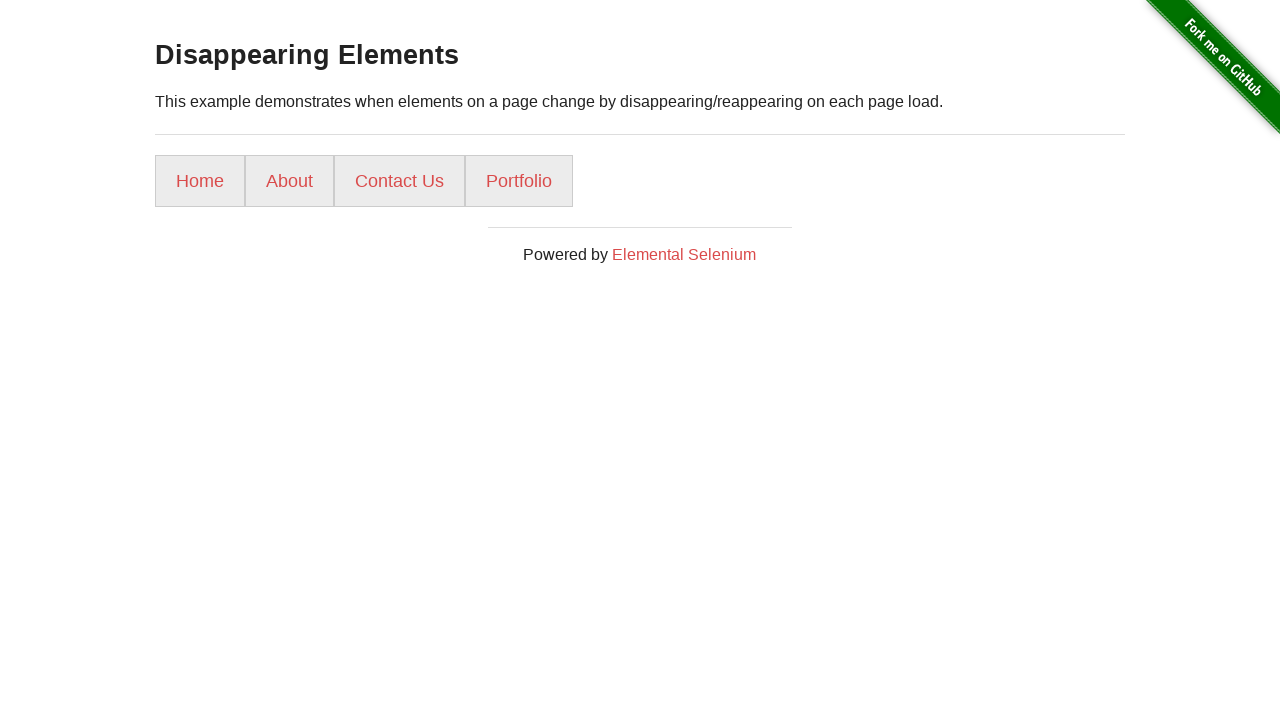

Retrieved menu items on attempt 2
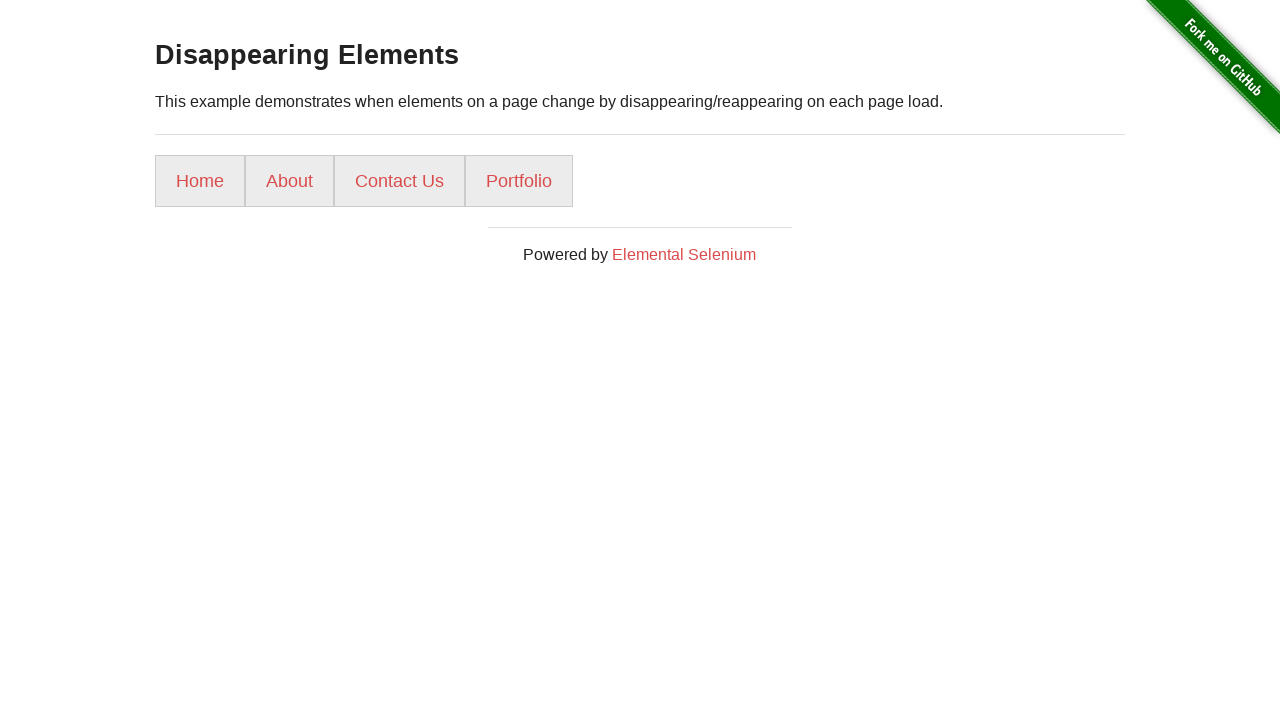

Reloaded page (attempt 2)
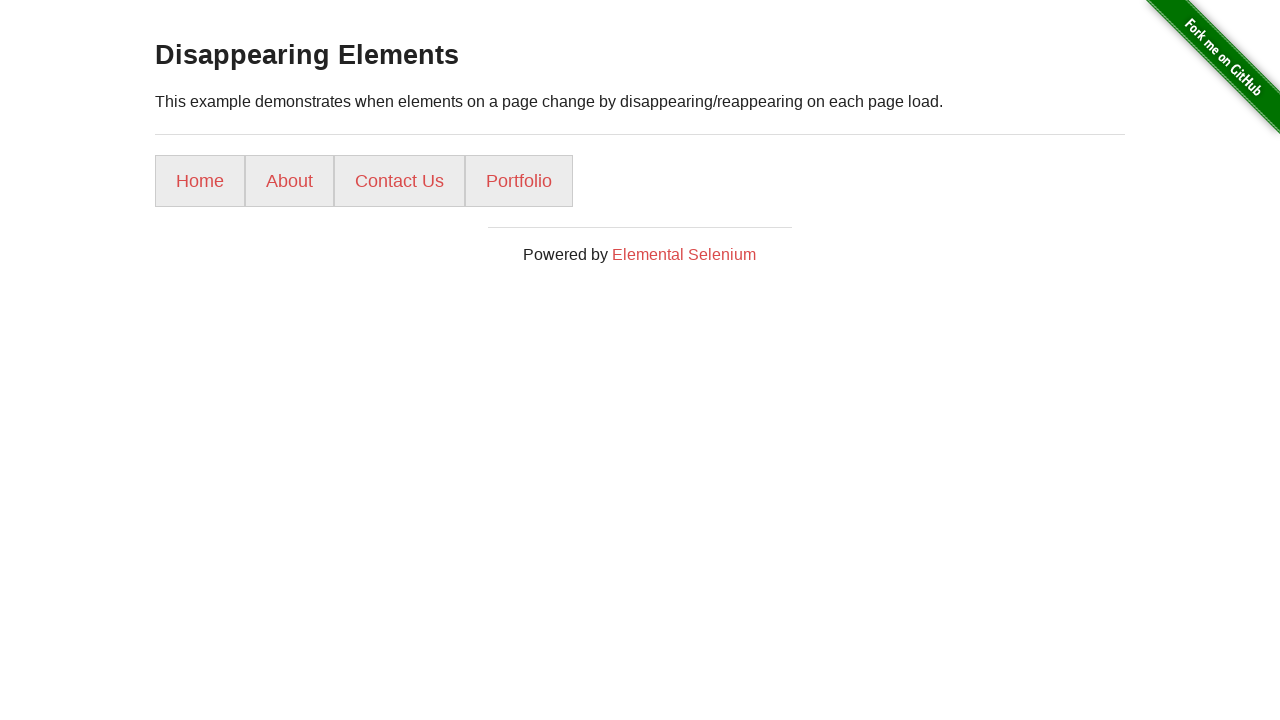

Retrieved menu items on attempt 3
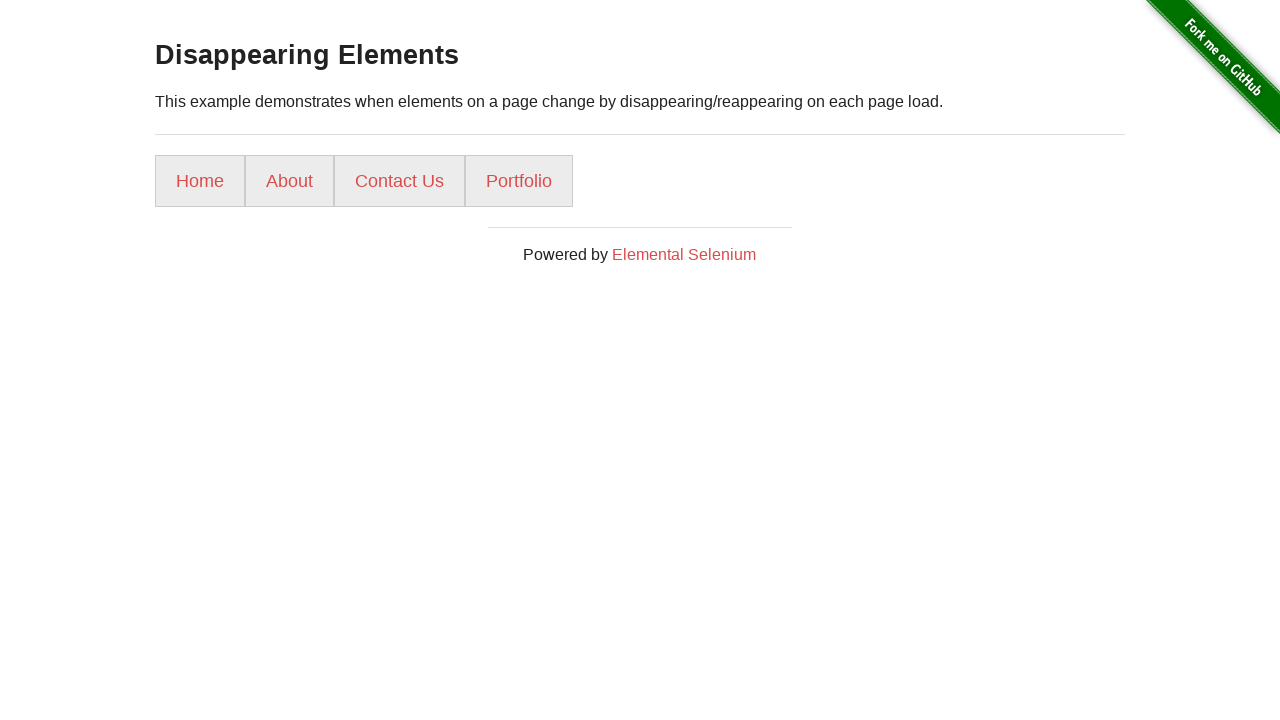

Reloaded page (attempt 3)
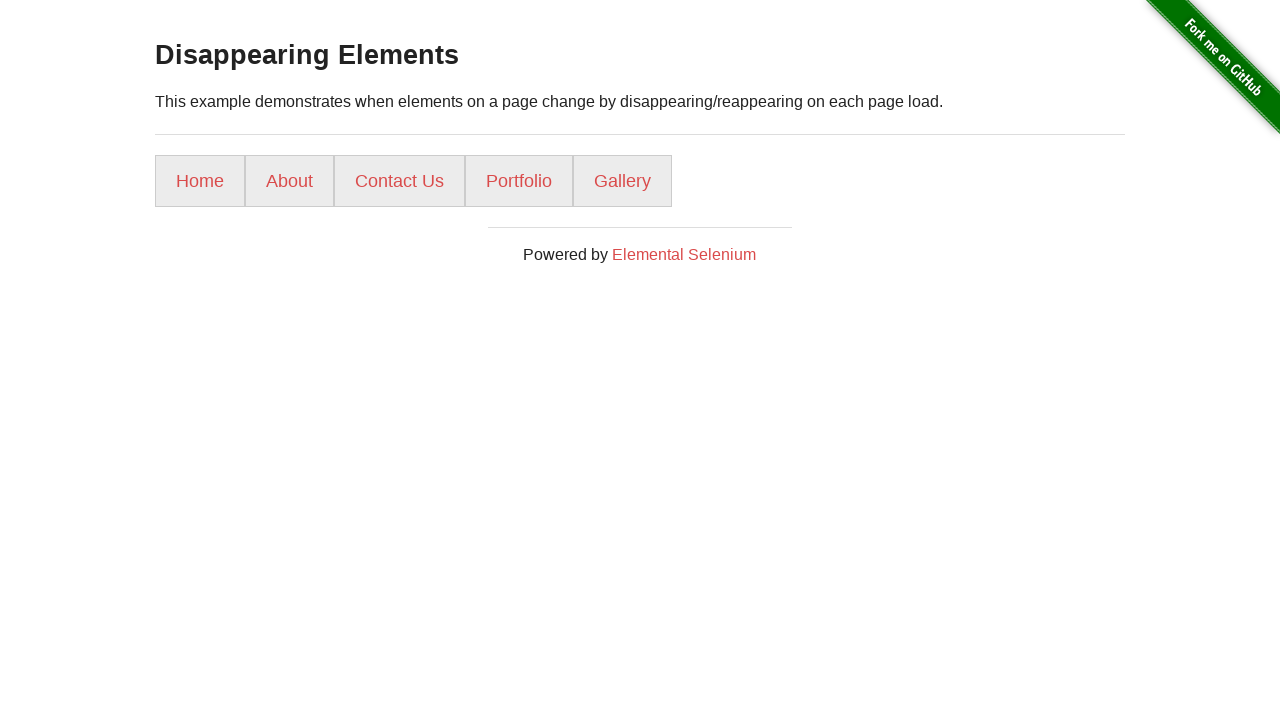

Retrieved menu items on attempt 4
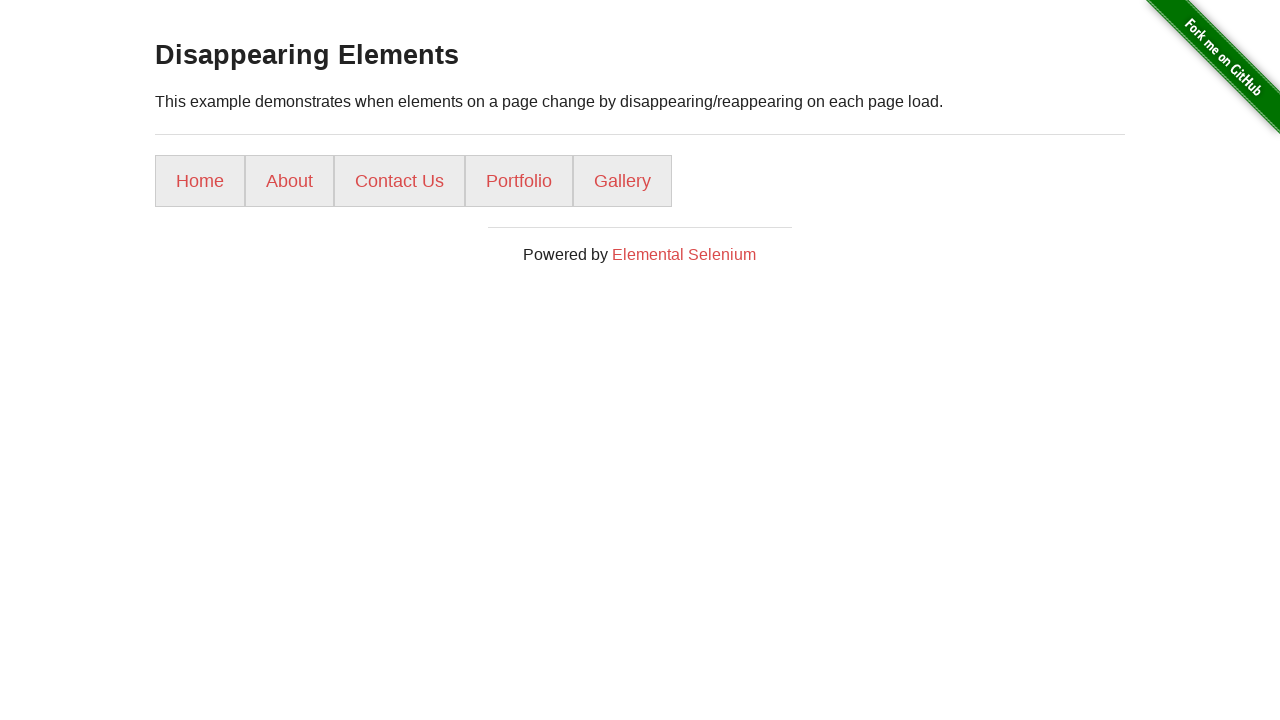

Found 'Gallery' menu item in list
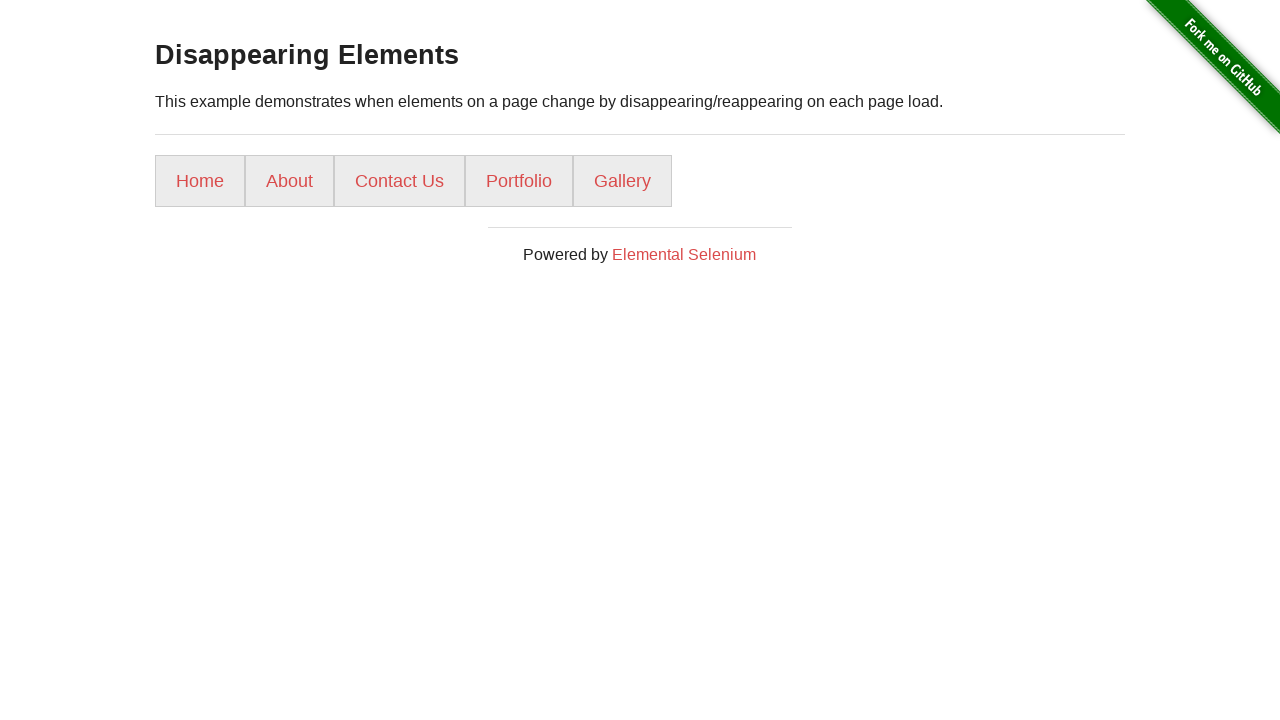

Retrieved final menu items list
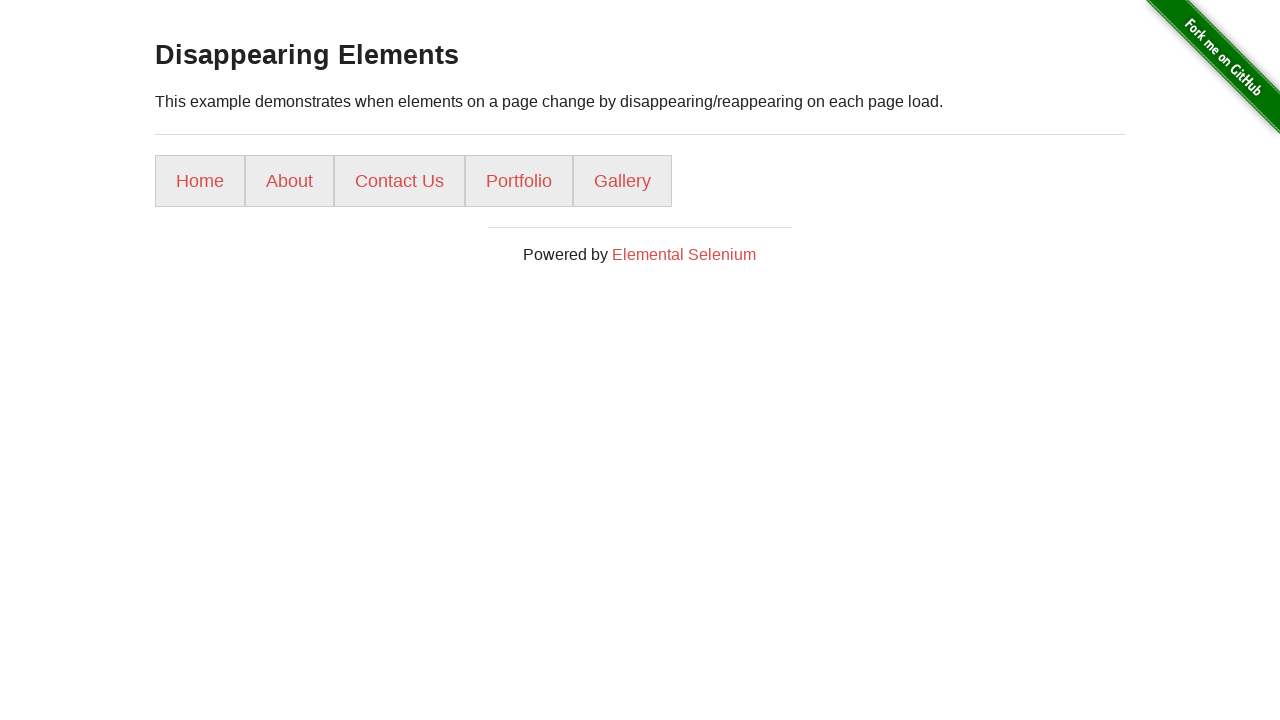

Verified 'Gallery' is present in menu
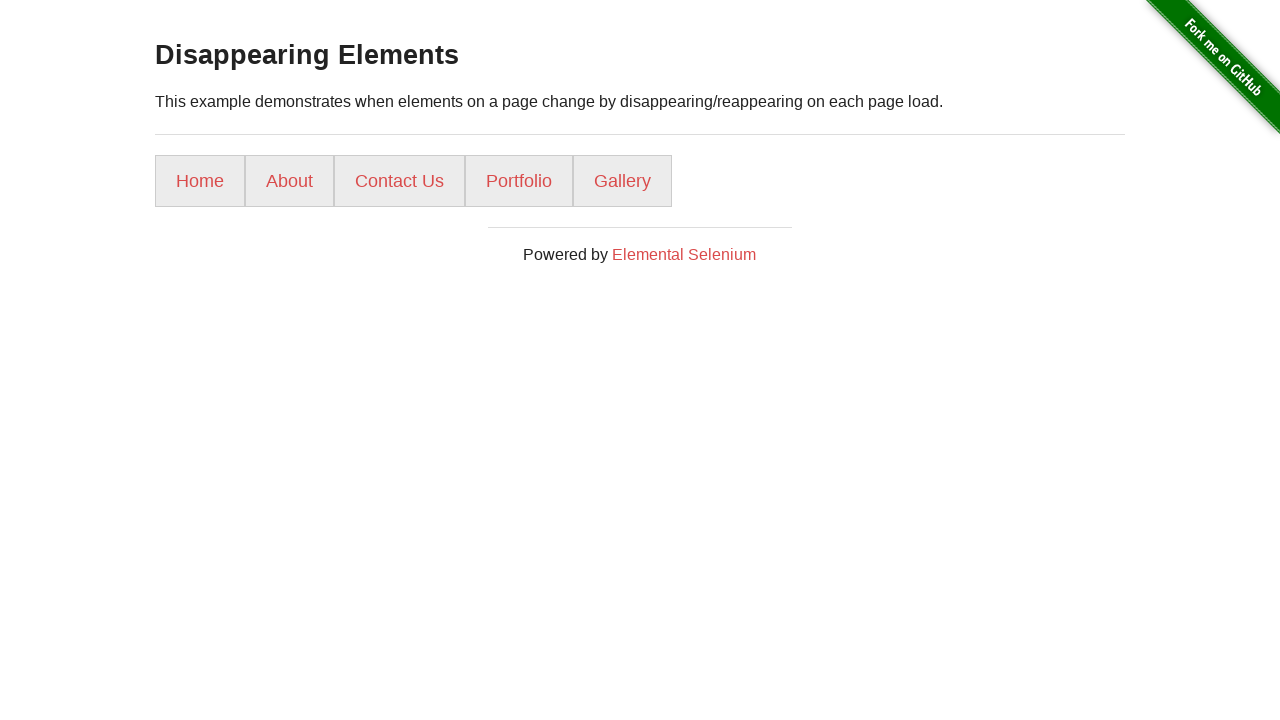

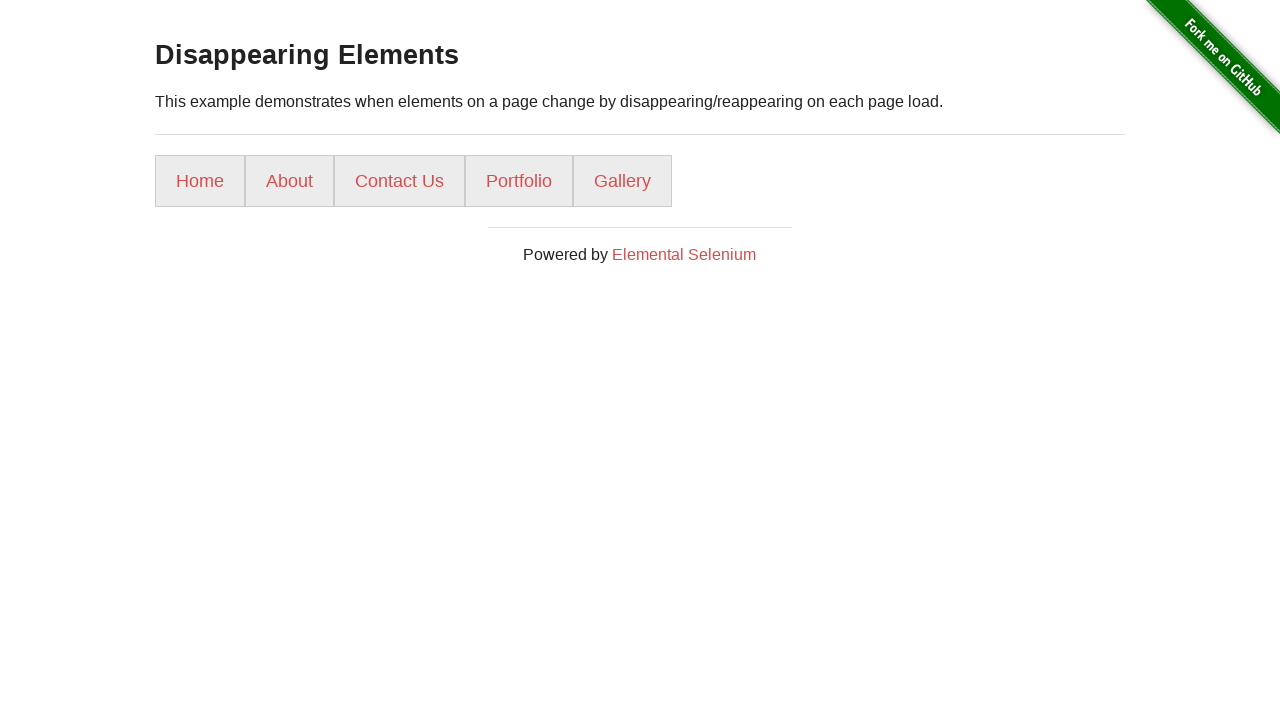